Navigates to a Chromium command line switches documentation page, scrolls to the bottom of the page, and refreshes the page.

Starting URL: https://peter.sh/experiments/chromium-command-line-switches/

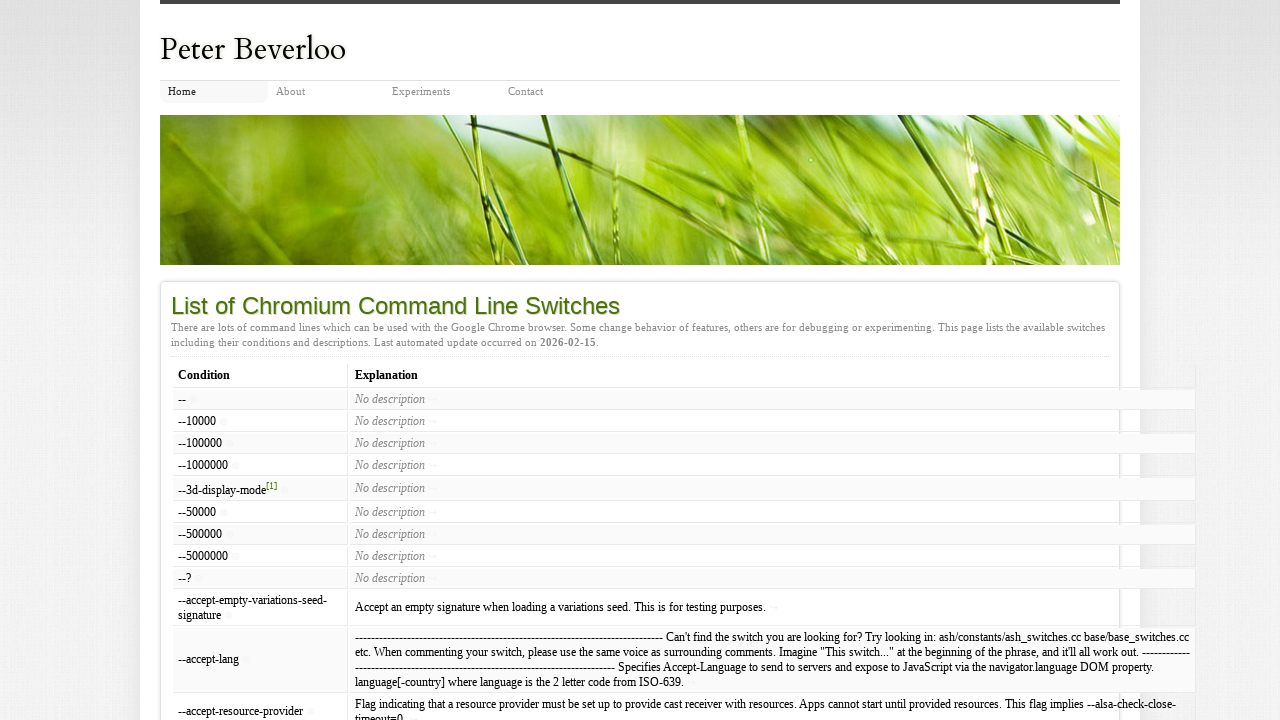

Navigated to Chromium command line switches documentation page
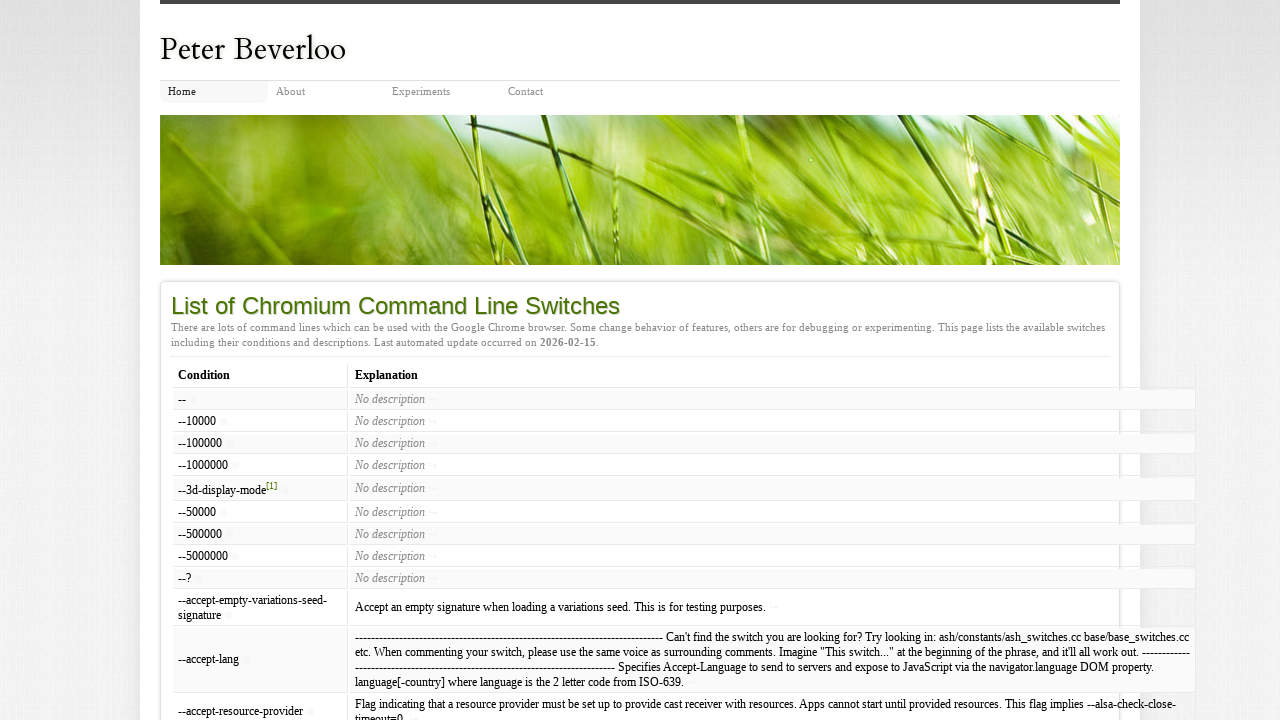

Scrolled to the bottom of the page
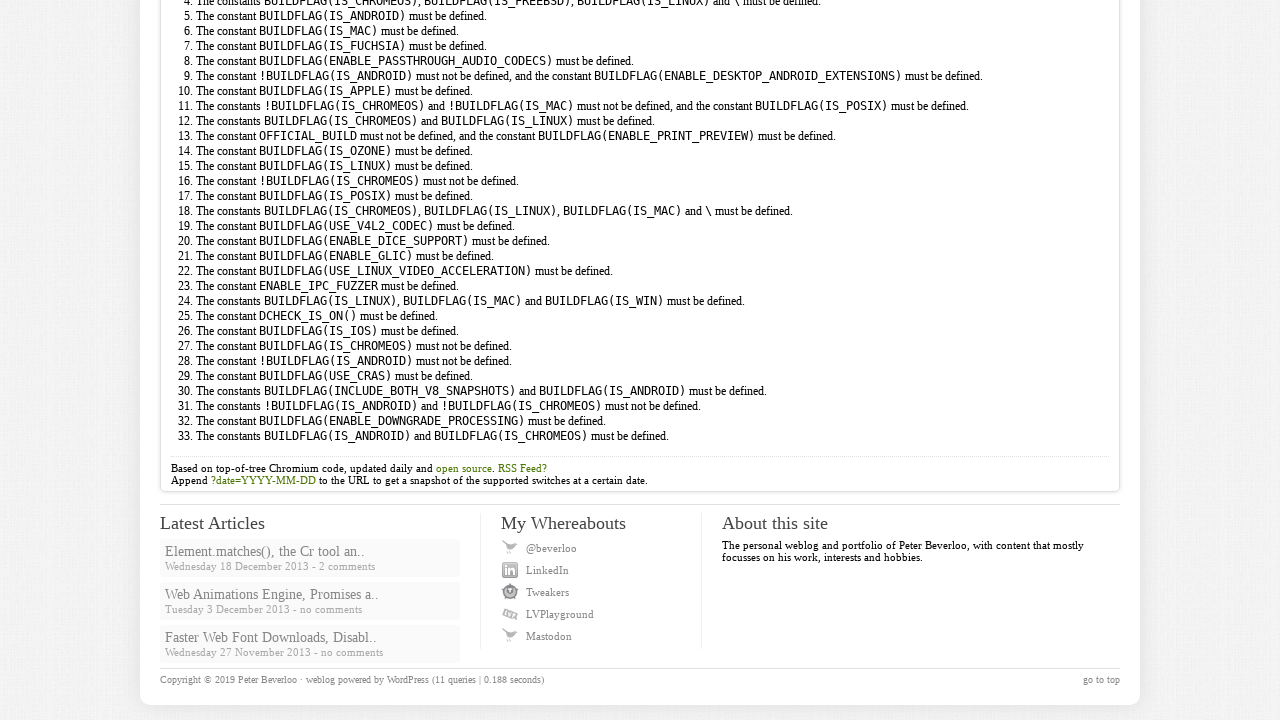

Refreshed the page
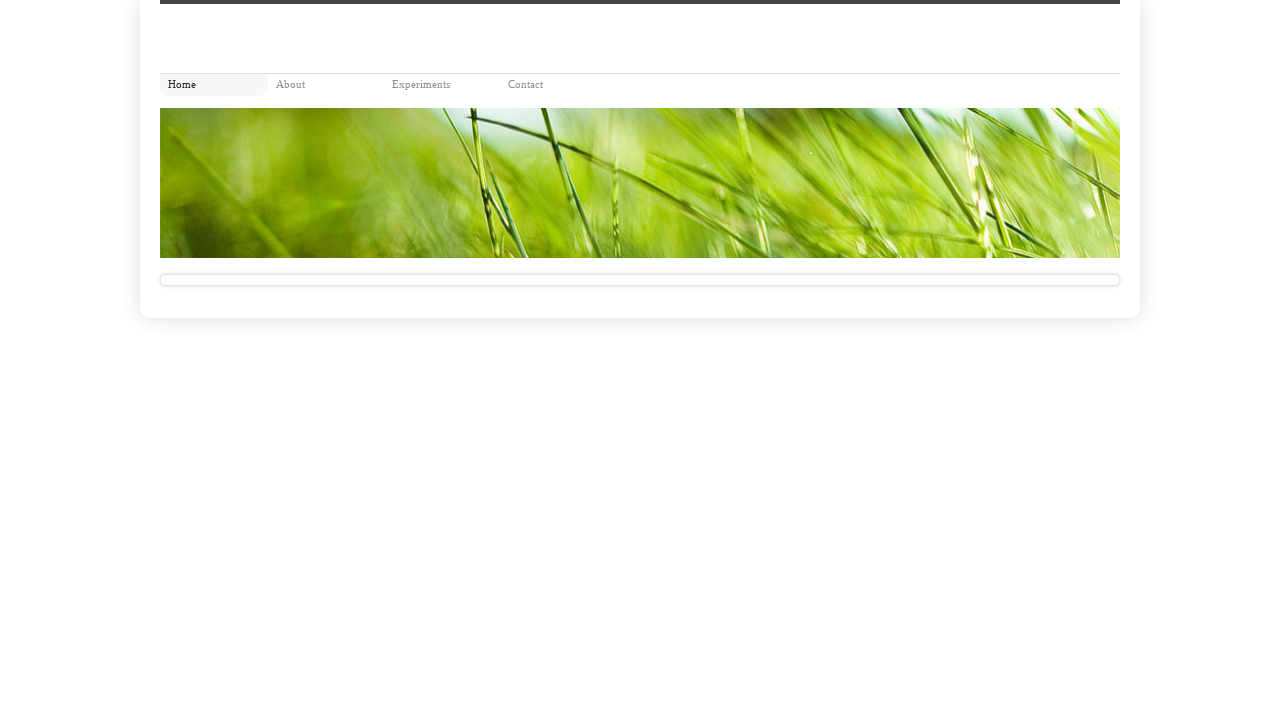

Page reload completed and DOM content loaded
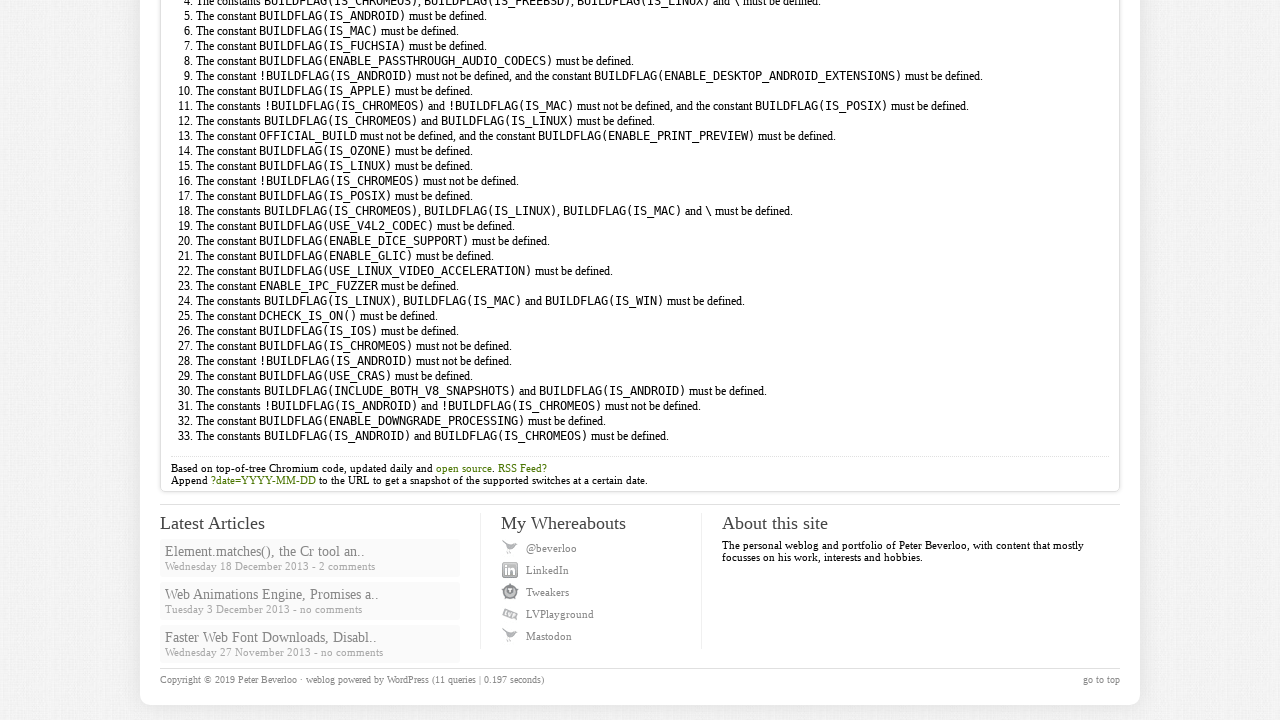

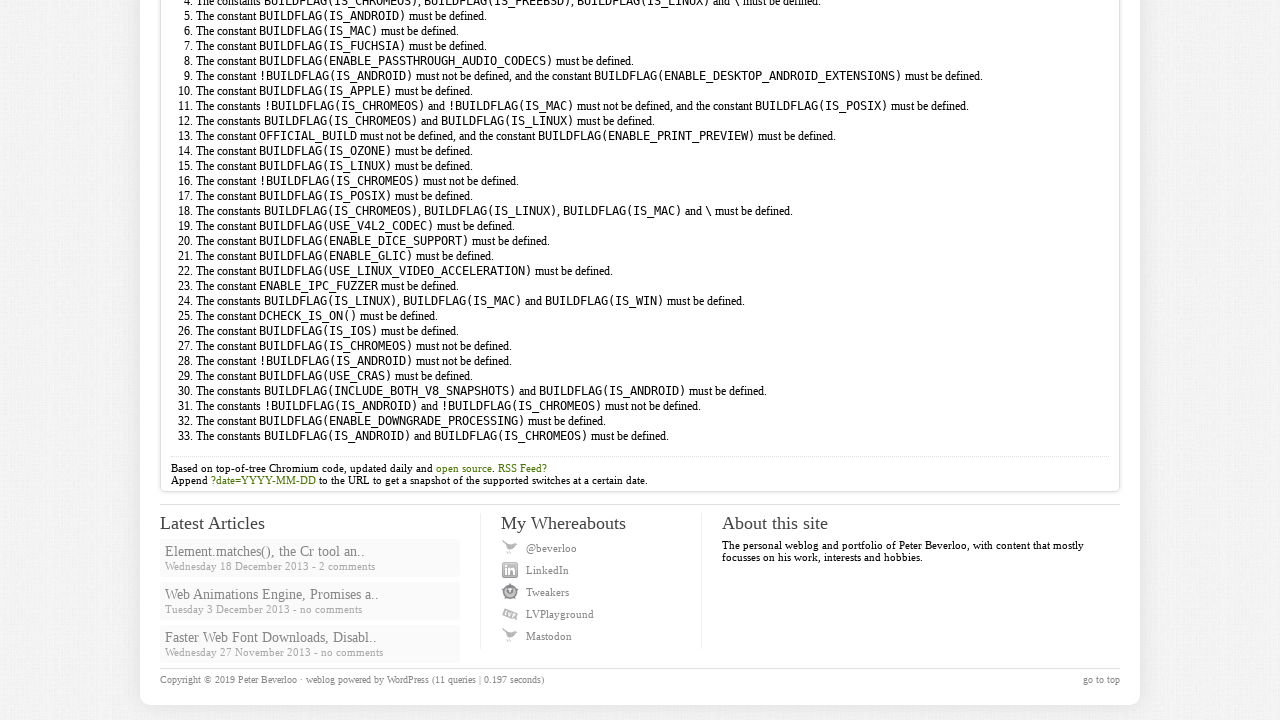